Tests drag and drop functionality by dragging an element from source to target within an iframe

Starting URL: https://jqueryui.com/droppable/

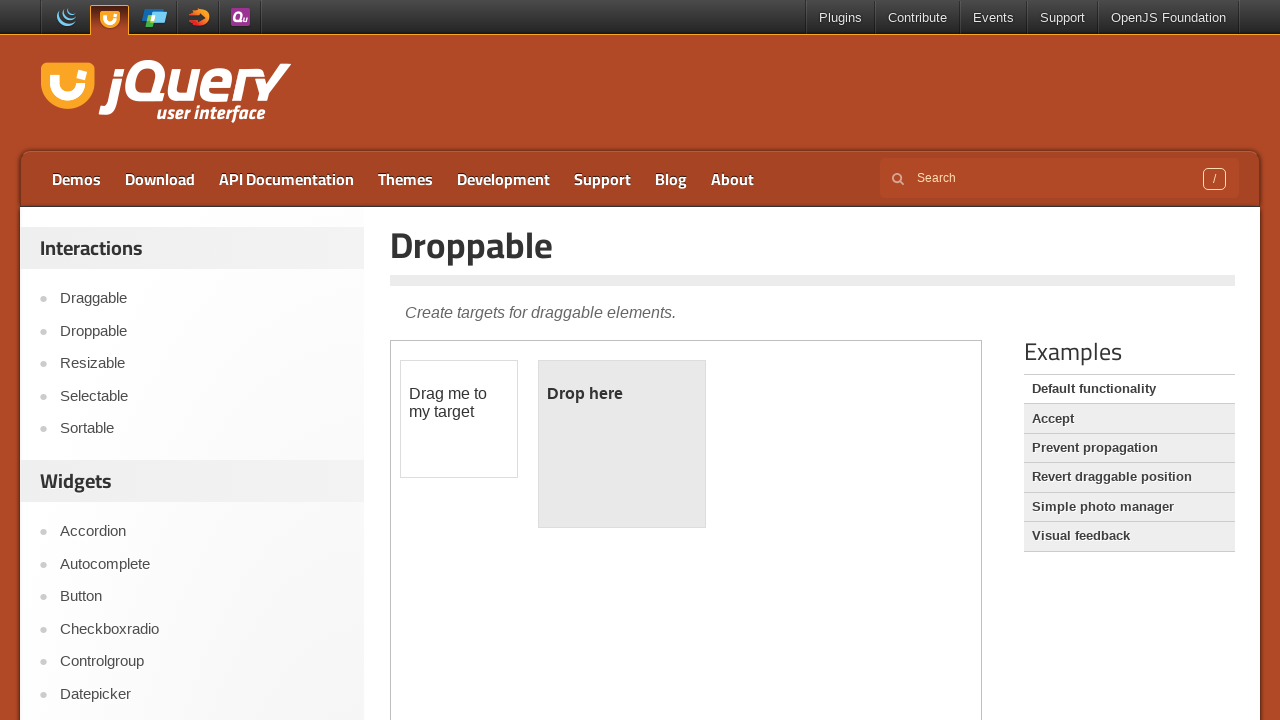

Located the demo iframe containing drag and drop elements
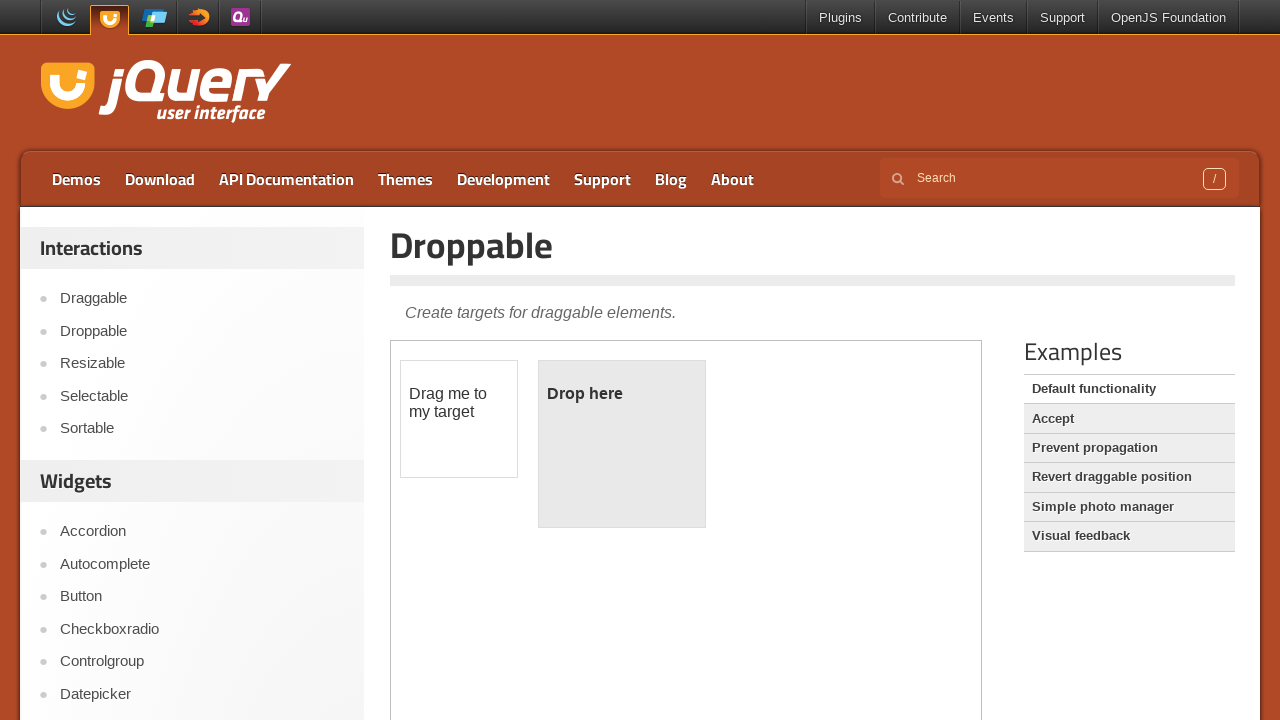

Located the draggable element with id 'draggable'
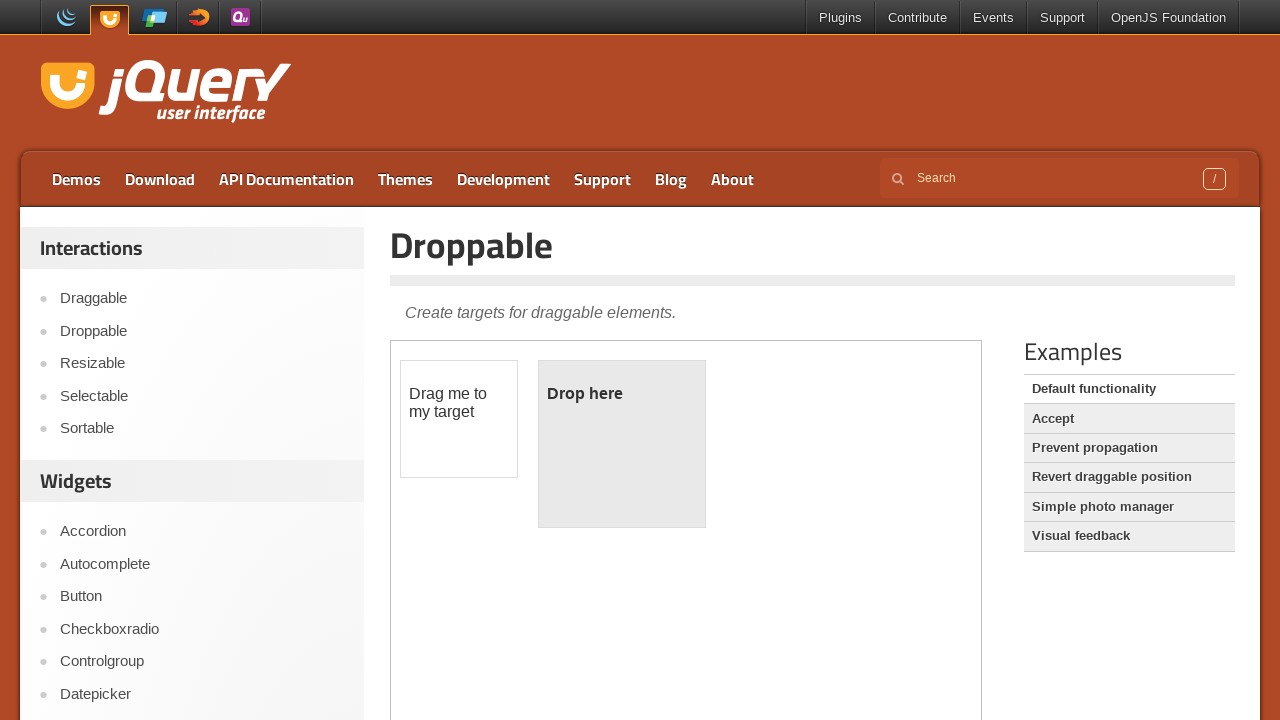

Located the droppable target element with id 'droppable'
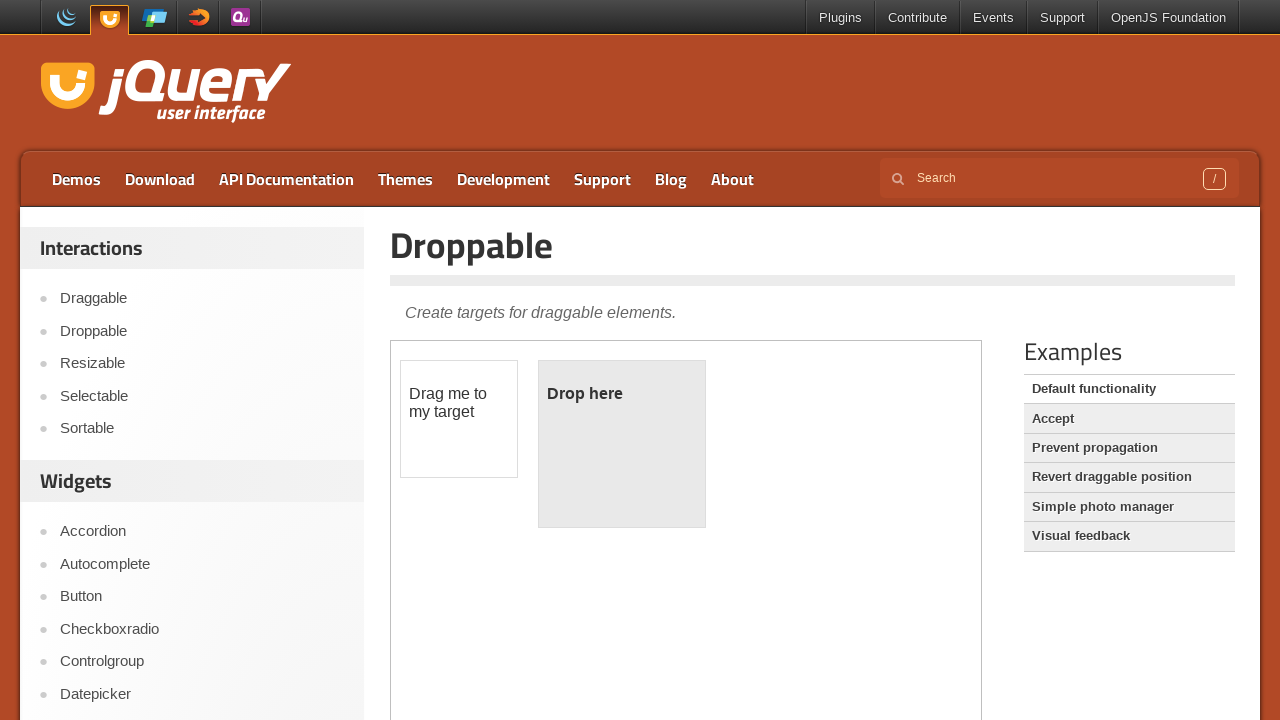

Dragged the draggable element to the droppable target at (622, 444)
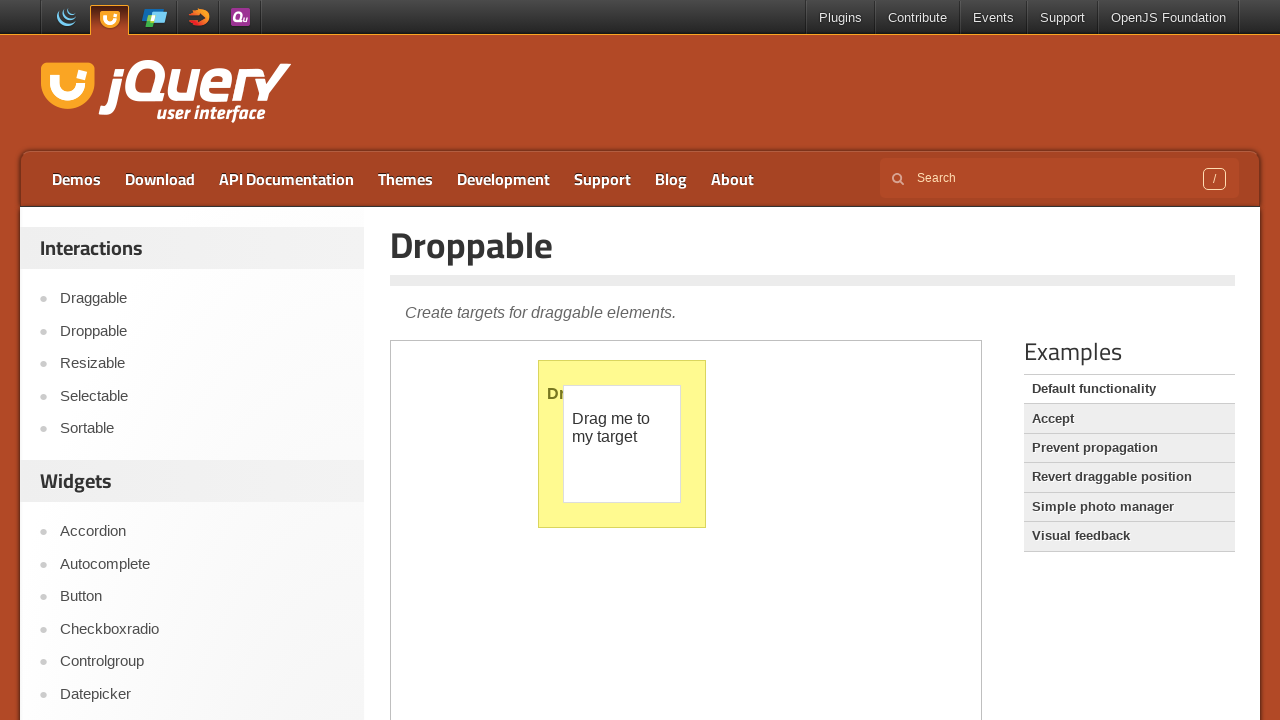

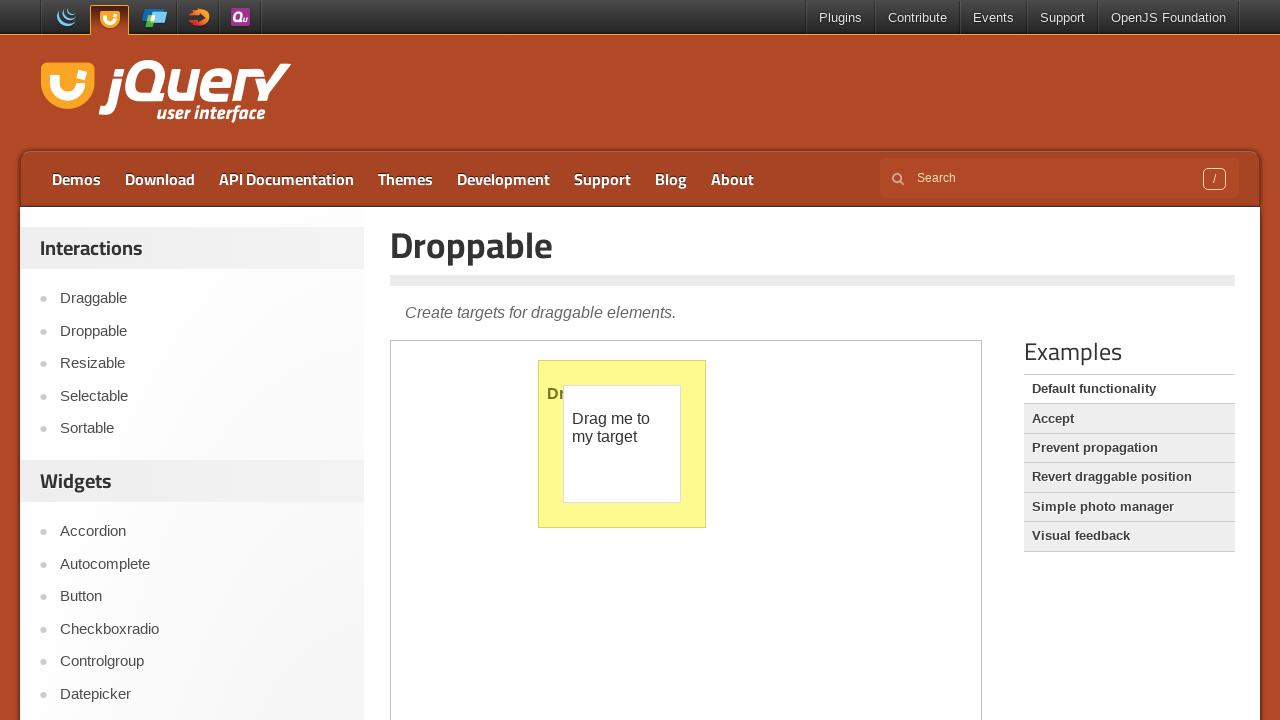